Tests creating a new entry in the CRUD example by filling in first name and surname fields and clicking the Create button

Starting URL: https://vuejs.org/examples/#crud

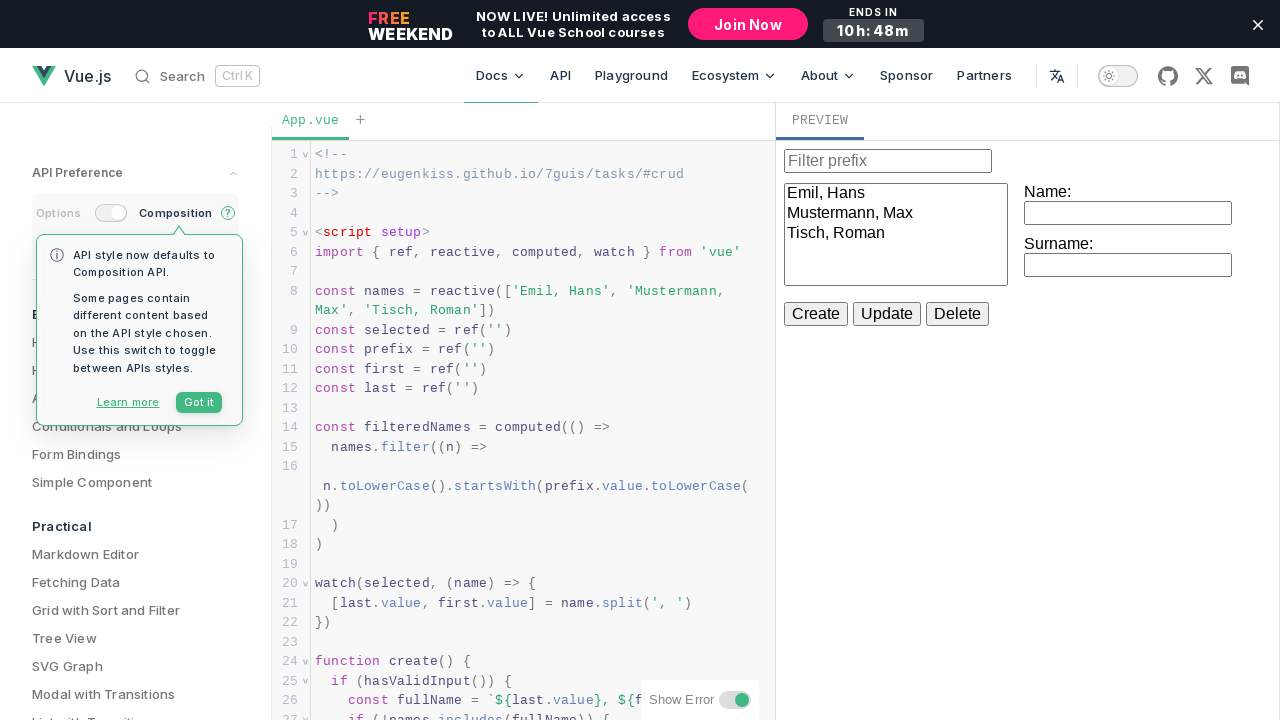

Waited for Name field to be visible in iframe
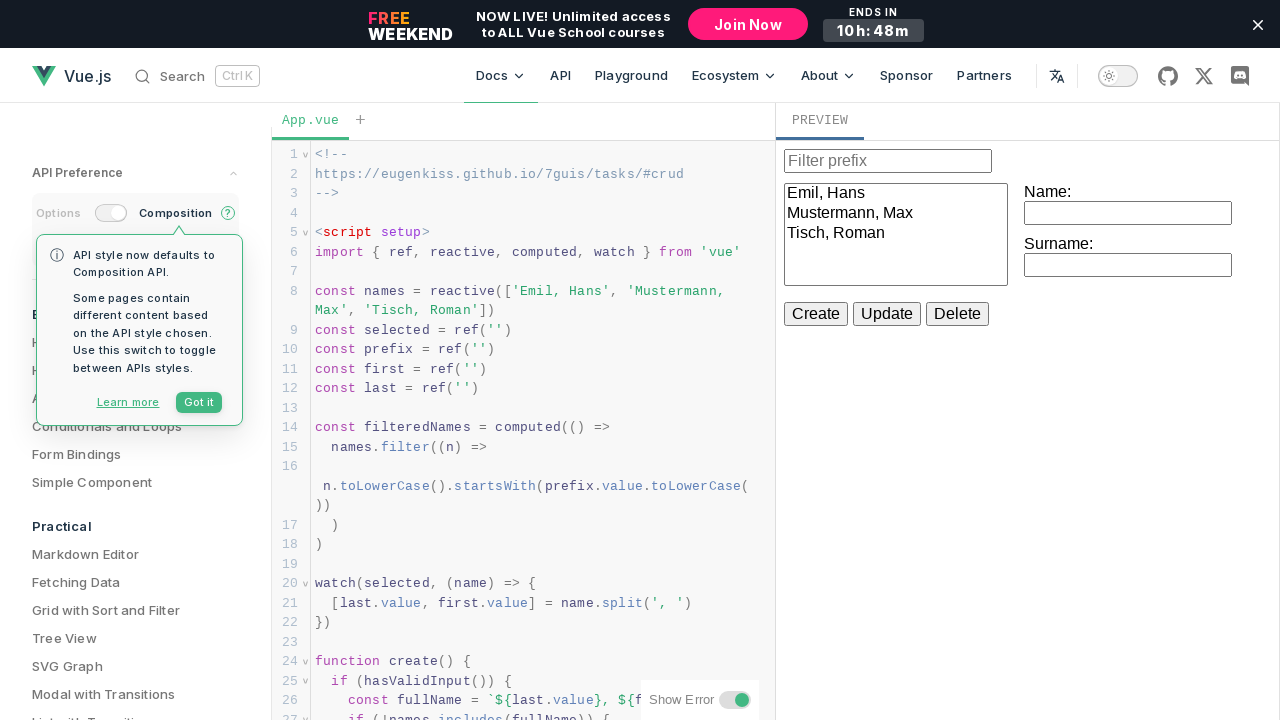

Filled Name field with 'Dude' on iframe >> internal:control=enter-frame >> internal:label="Name:"s
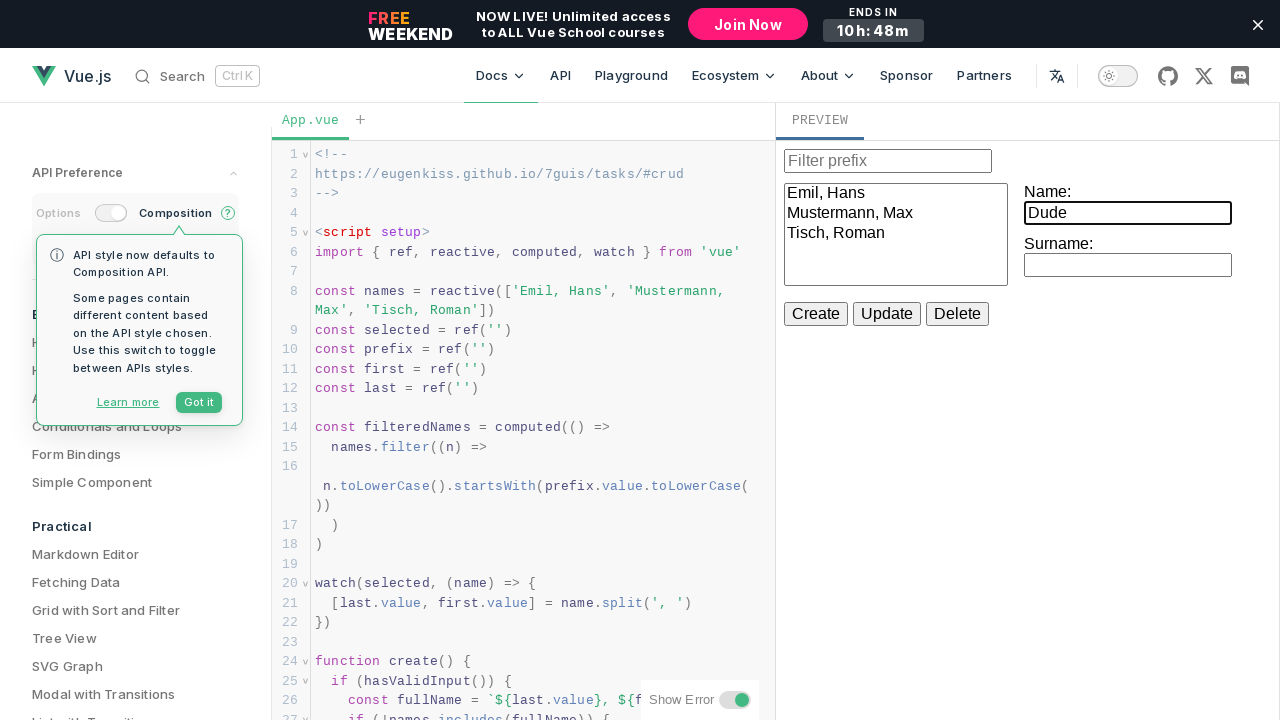

Filled Surname field with 'Dudovic' on iframe >> internal:control=enter-frame >> internal:label="Surname:"i
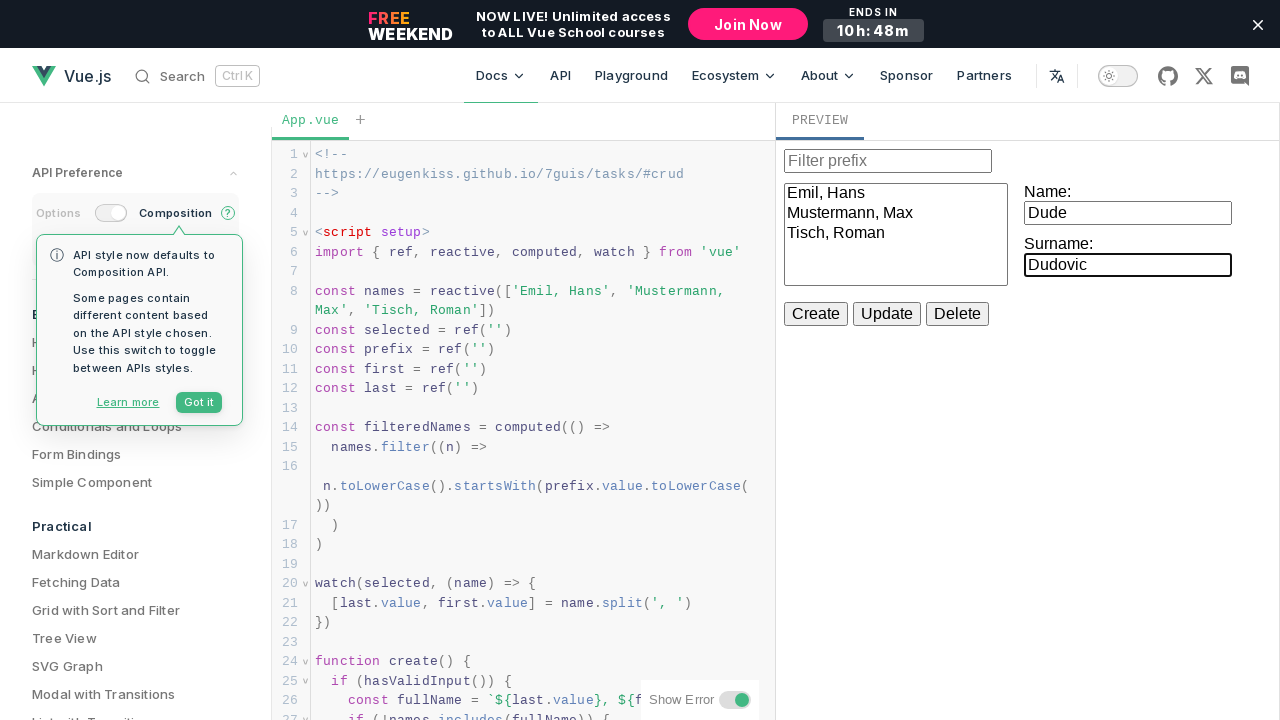

Hovered over Create button at (816, 314) on iframe >> internal:control=enter-frame >> internal:role=button[name="Create"i]
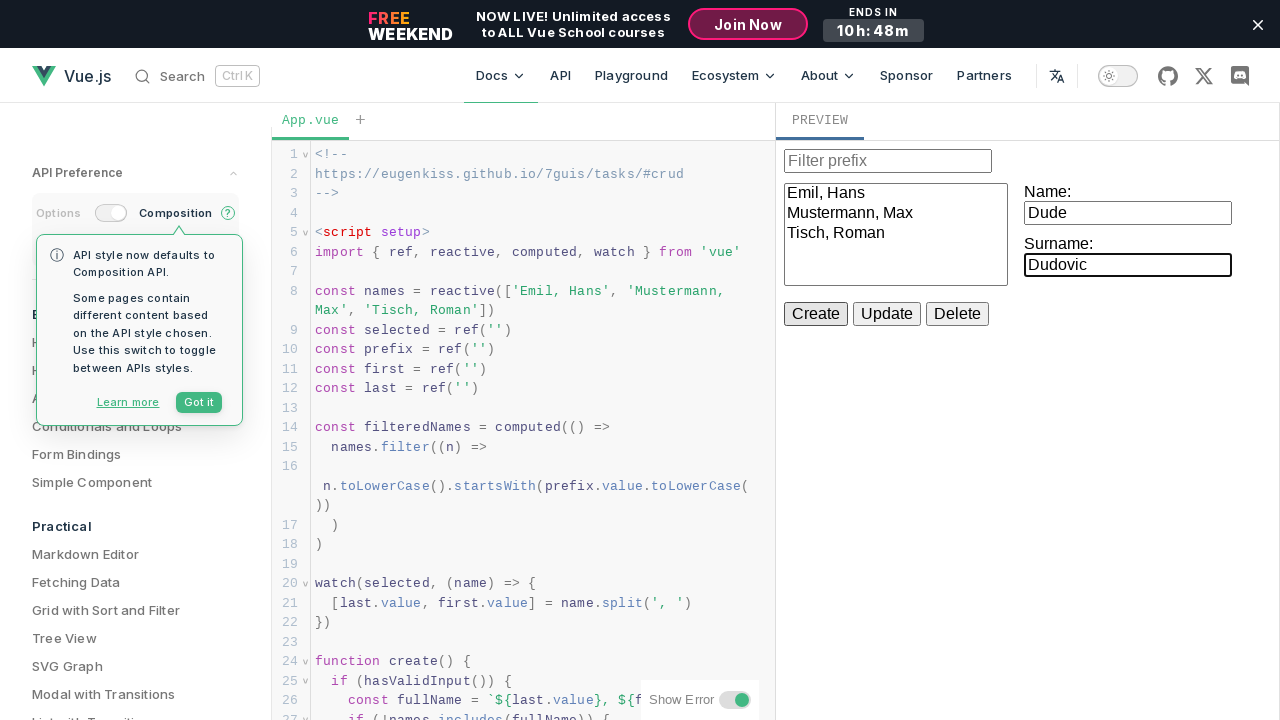

Clicked Create button to submit new entry at (816, 314) on iframe >> internal:control=enter-frame >> internal:role=button[name="Create"i]
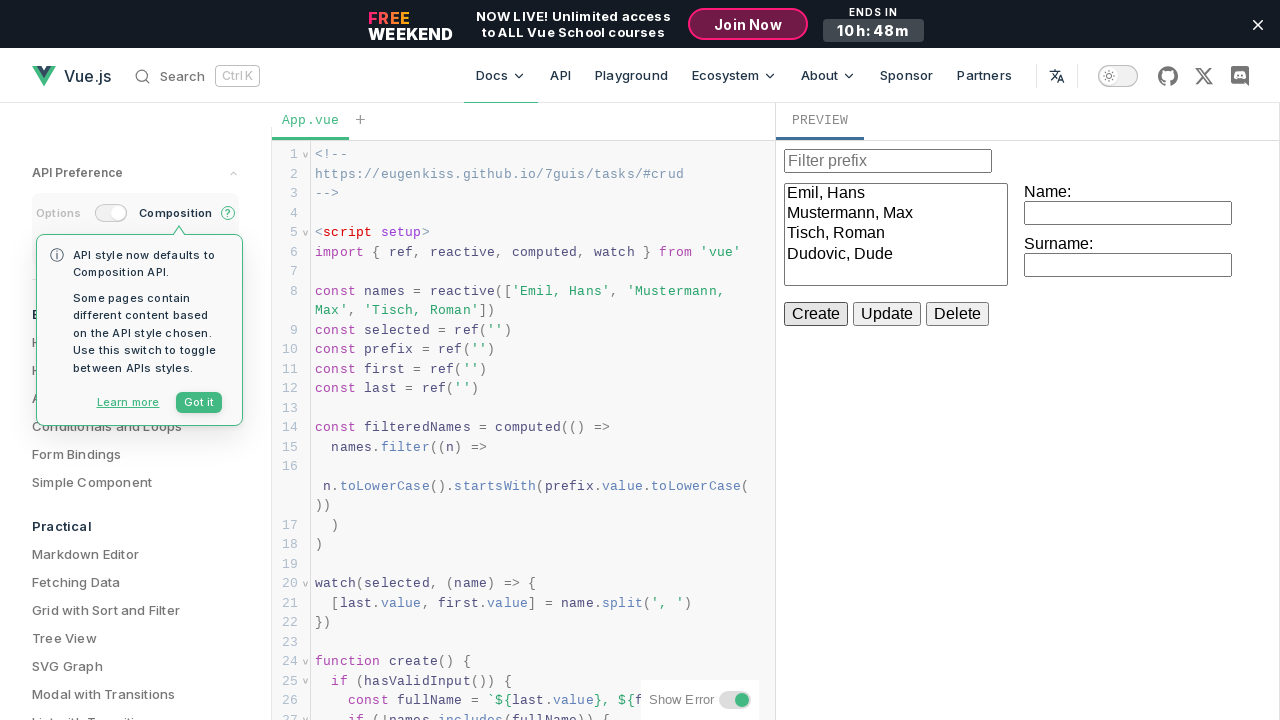

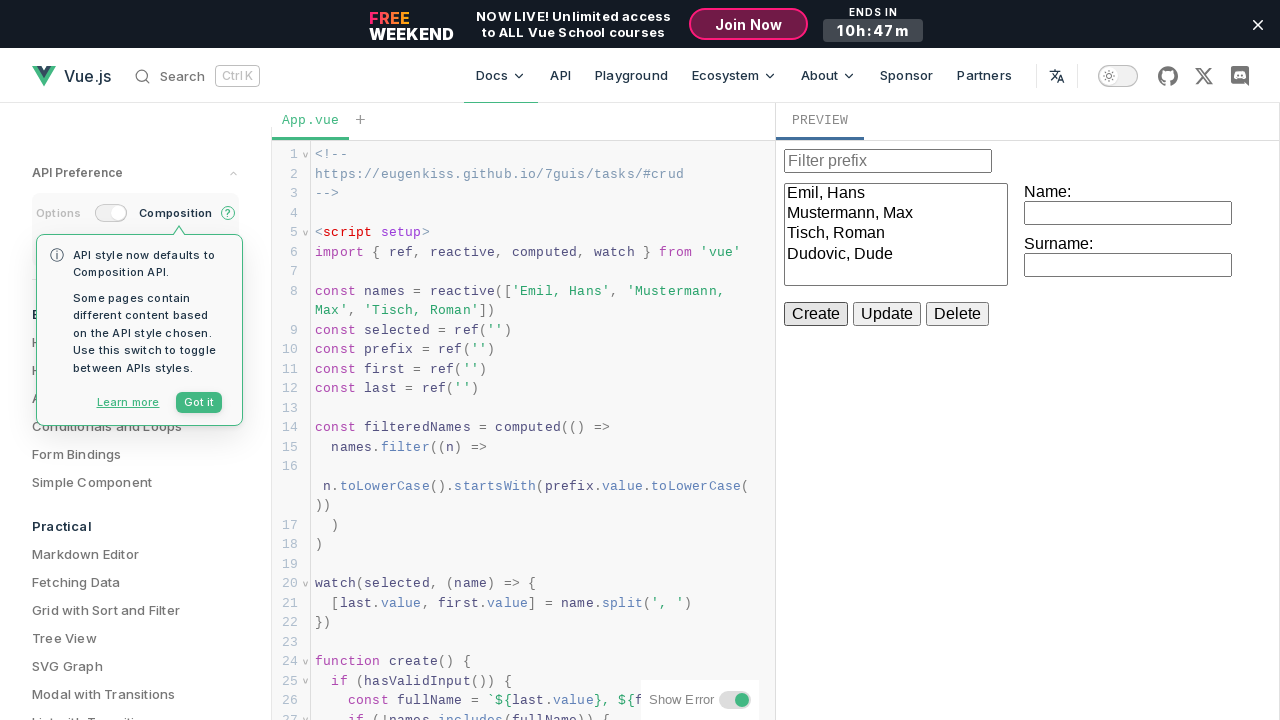